Tests that the Nome field accepts a string with numbers by filling it with a name containing numeric characters

Starting URL: https://tc-1-final-parte1.vercel.app/

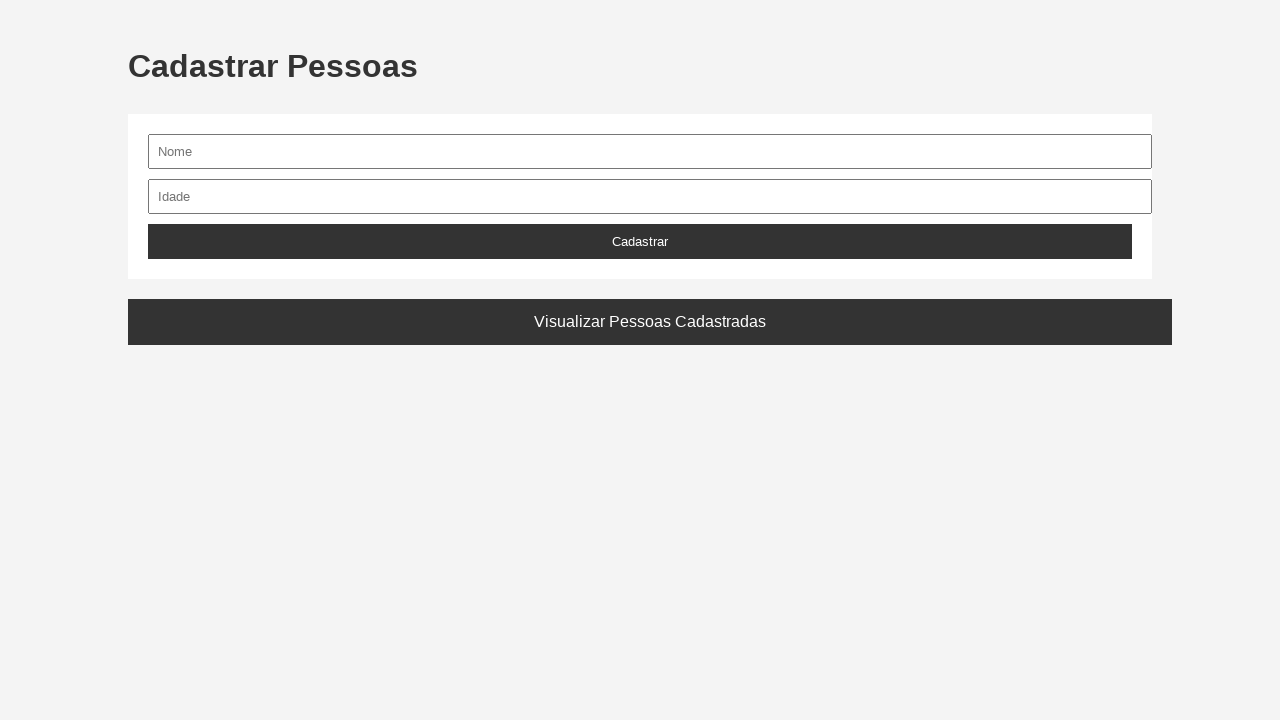

Waited for Nome input field to become visible
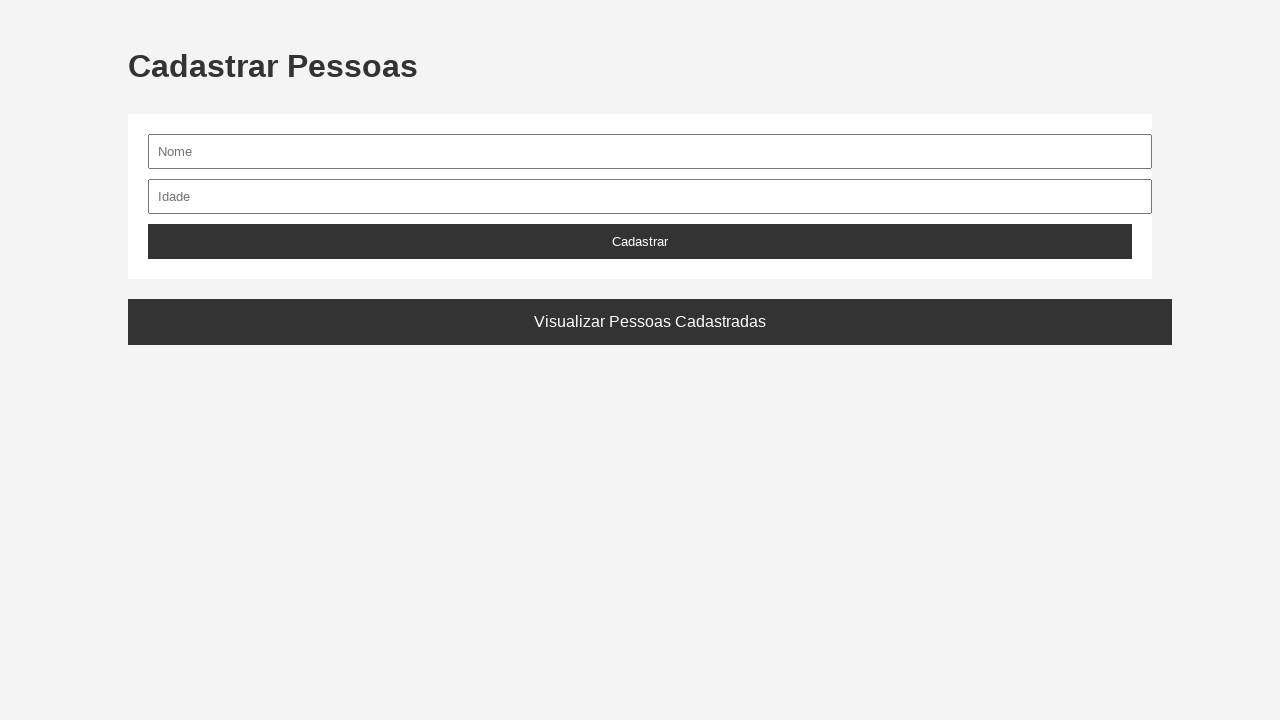

Filled Nome field with 'João123' containing numeric characters on #nome
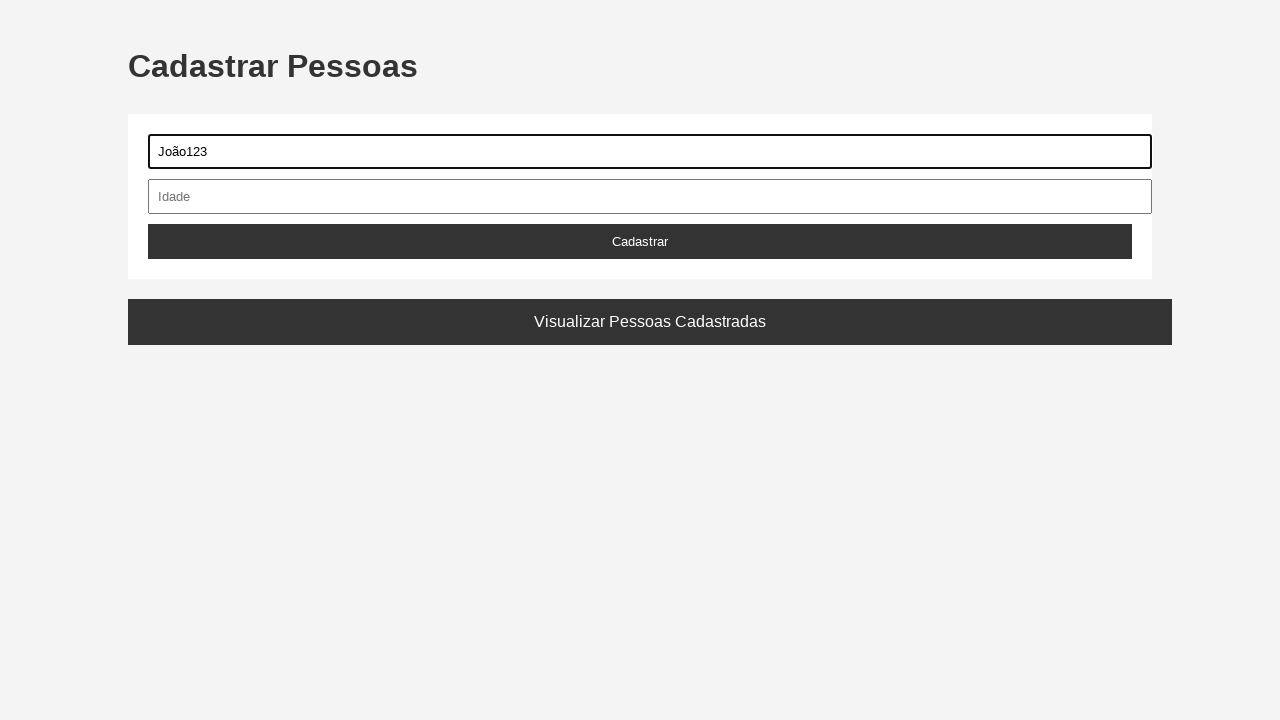

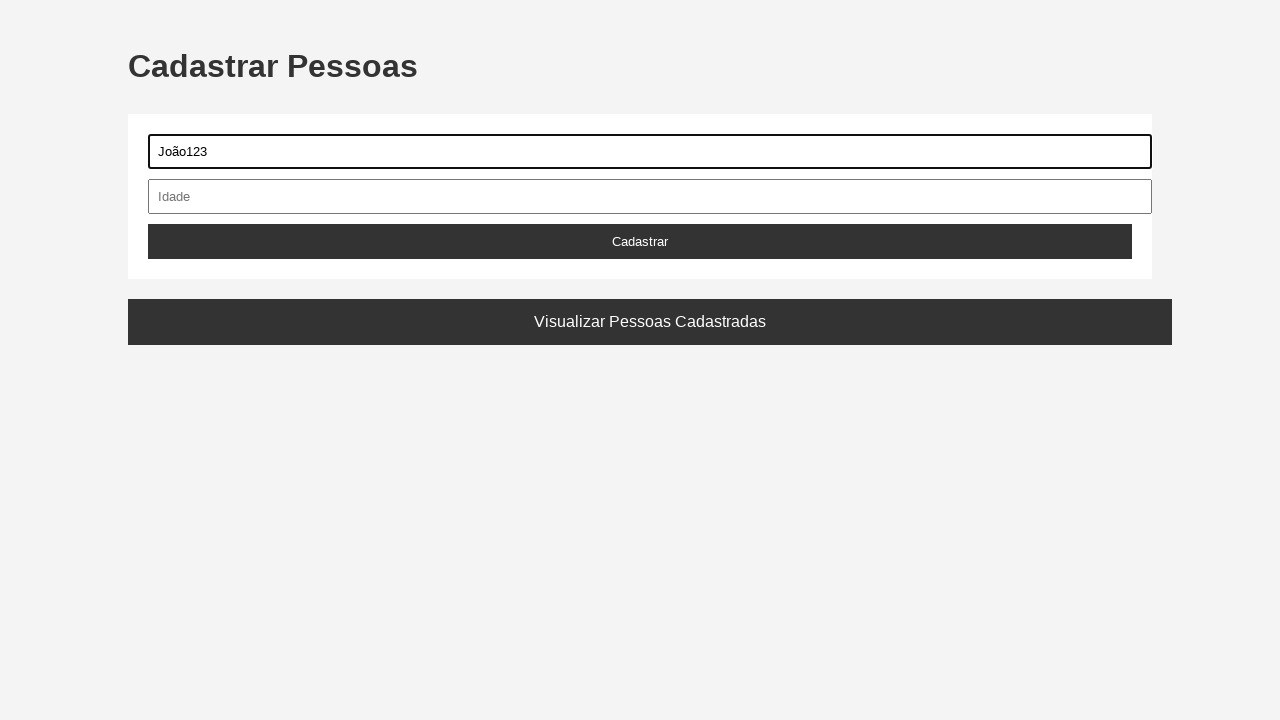